Navigates to Kayak travel website and verifies the page loads successfully by checking the page title is available

Starting URL: http://www.kayak.com

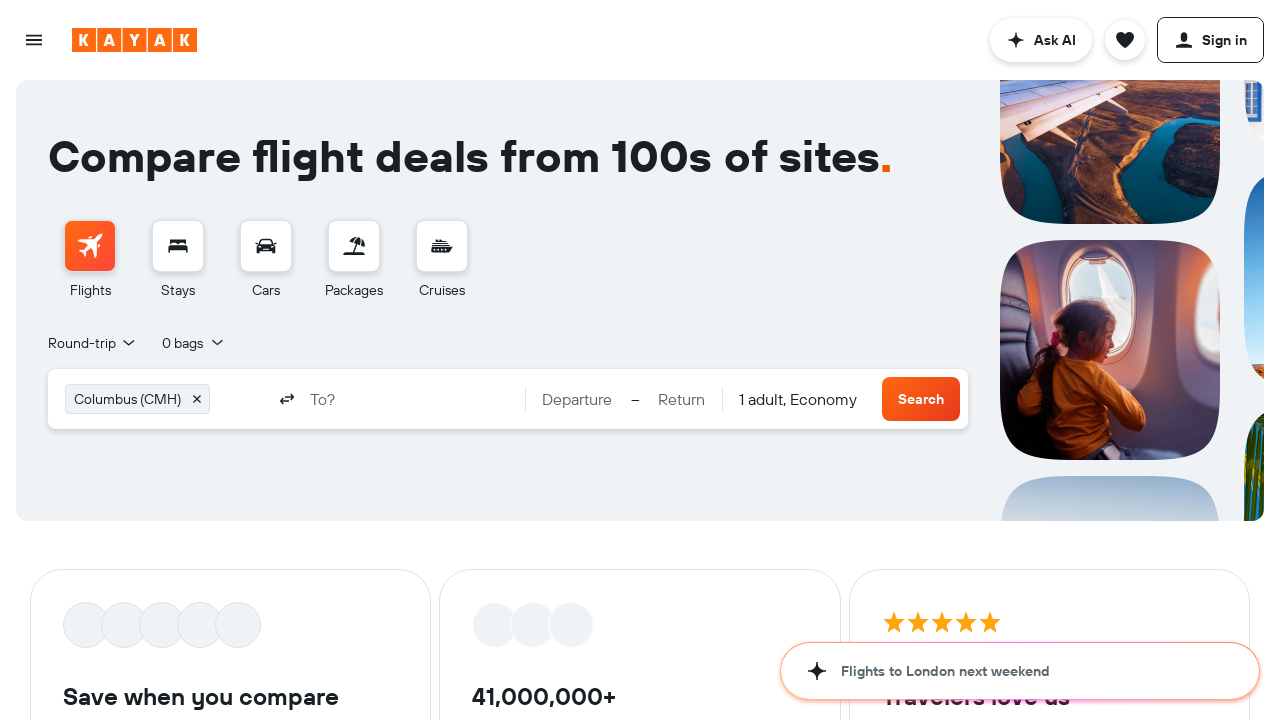

Waited for page to reach domcontentloaded state
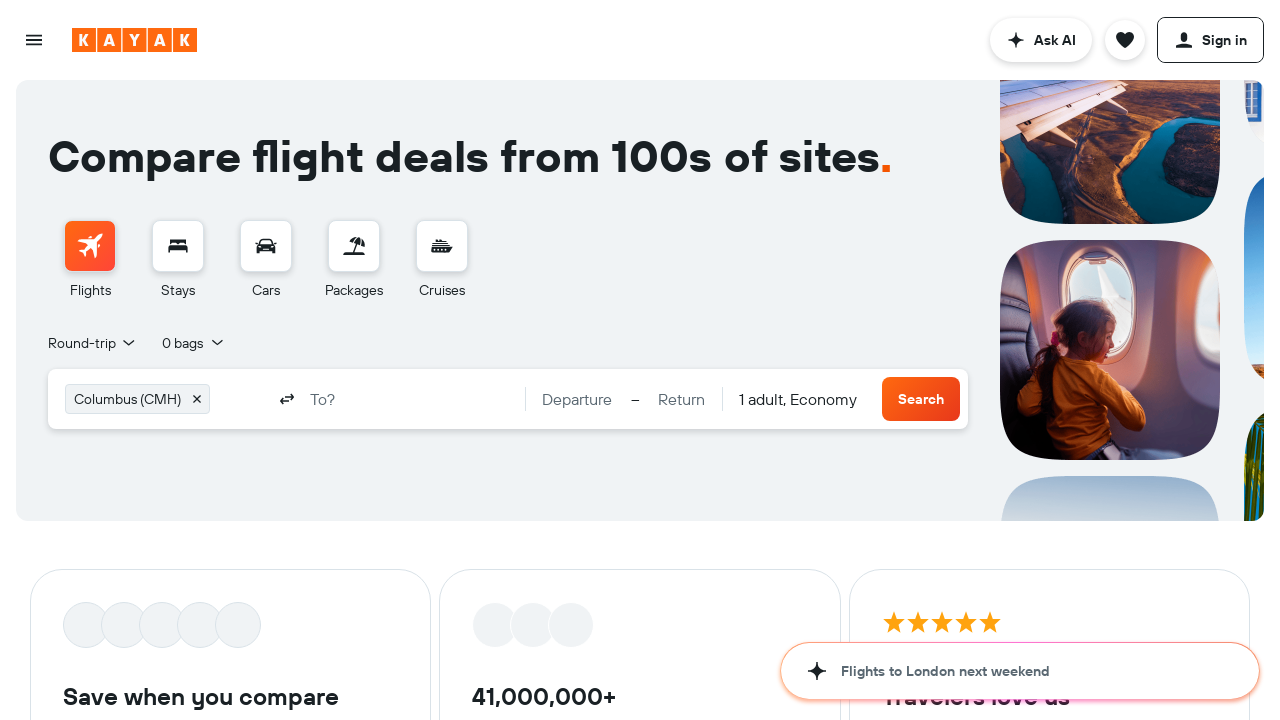

Verified page title is not empty - page loaded successfully
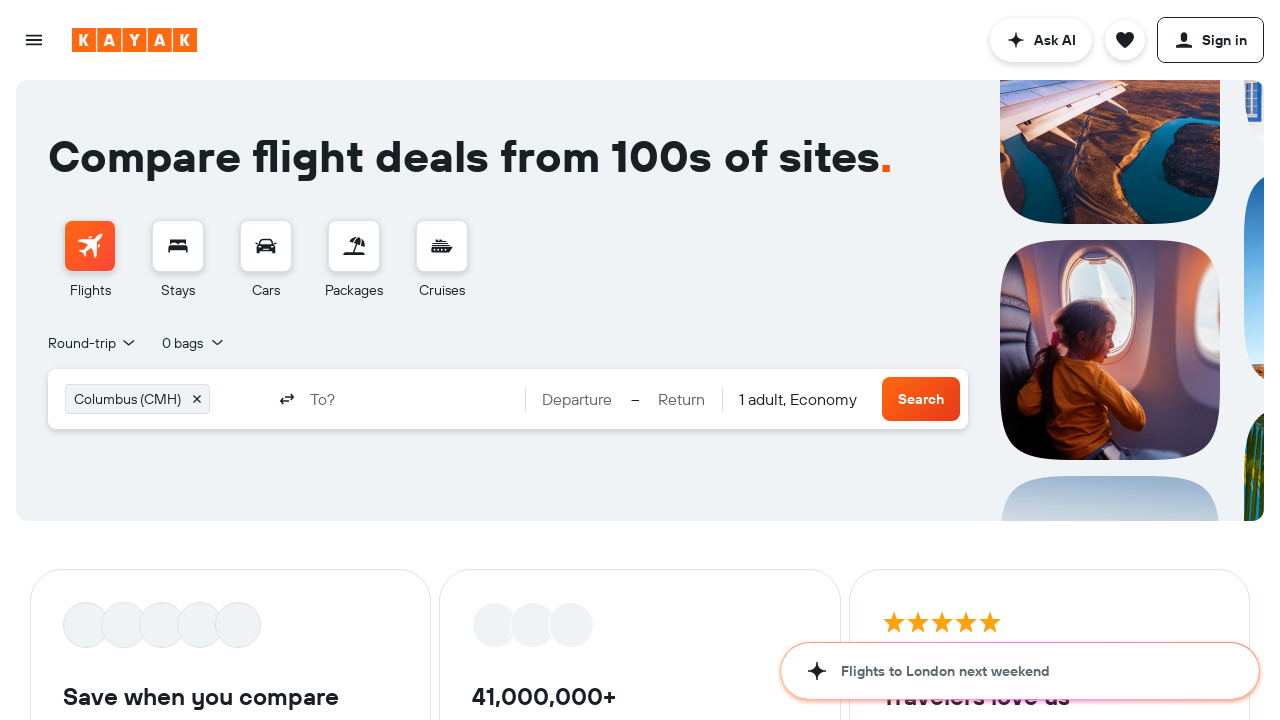

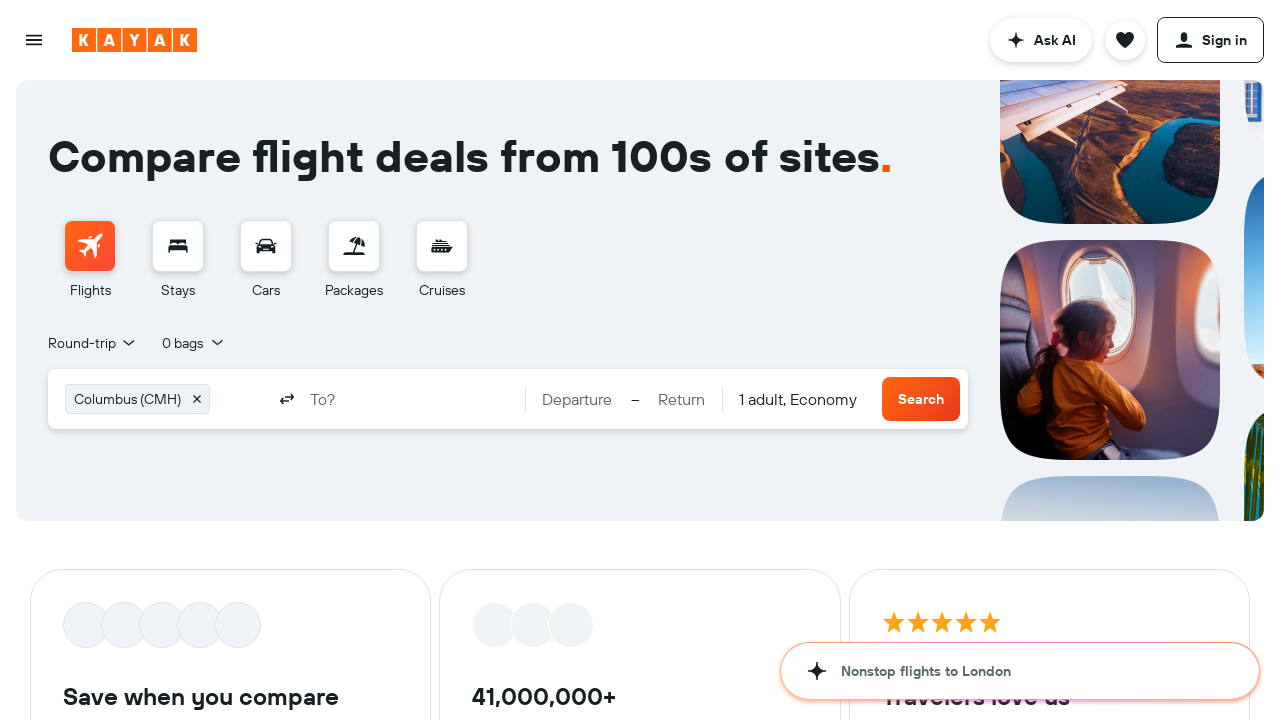